Tests login form validation by submitting a username with empty password and verifying the error message

Starting URL: https://www.saucedemo.com/

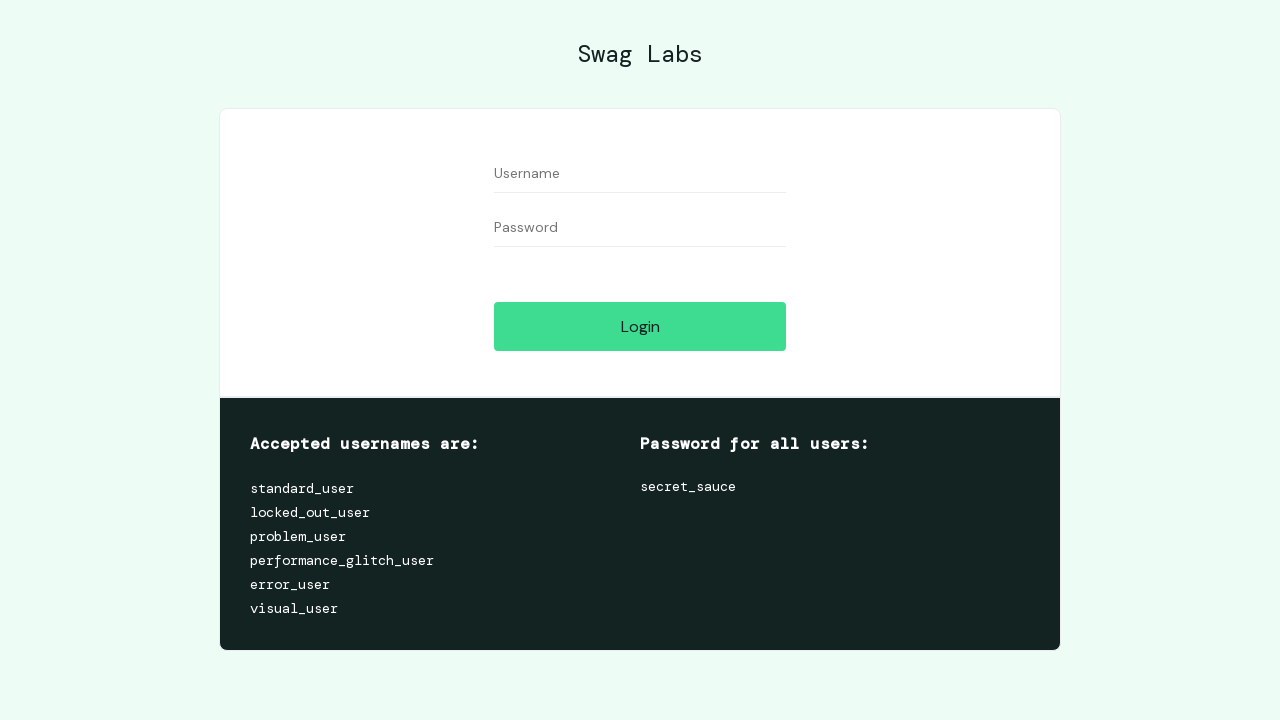

Username input field loaded
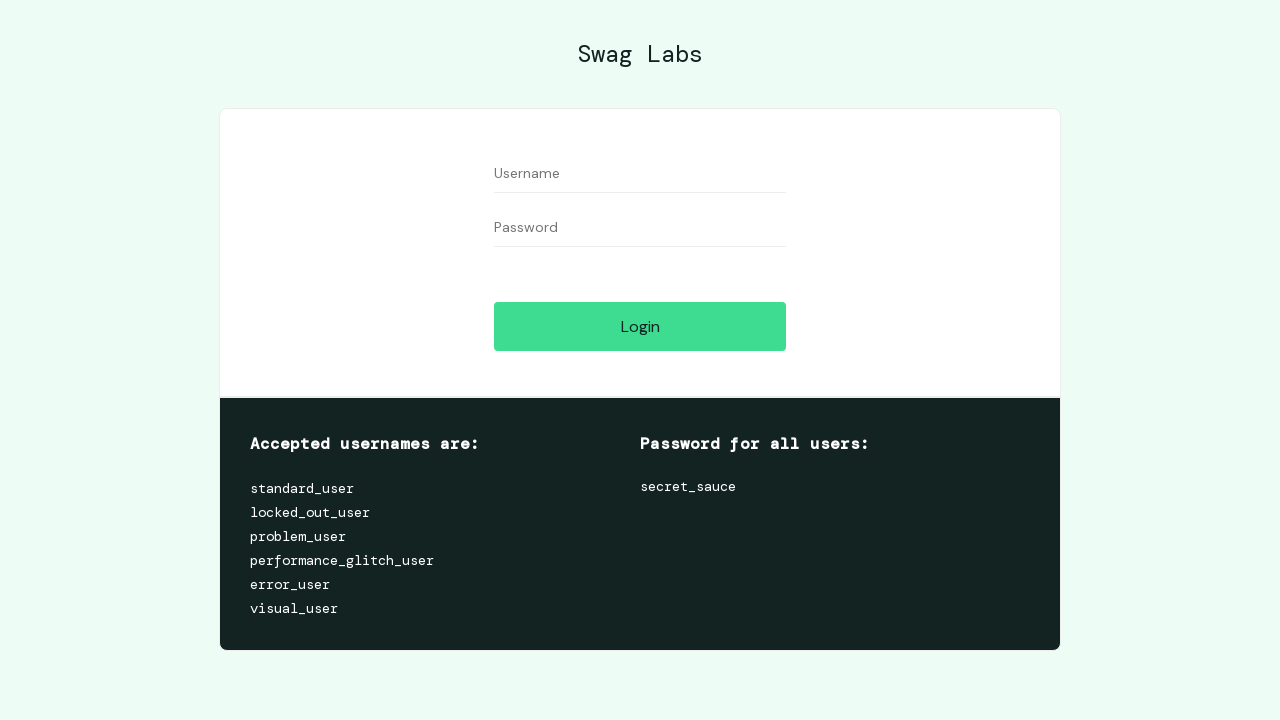

Password input field loaded
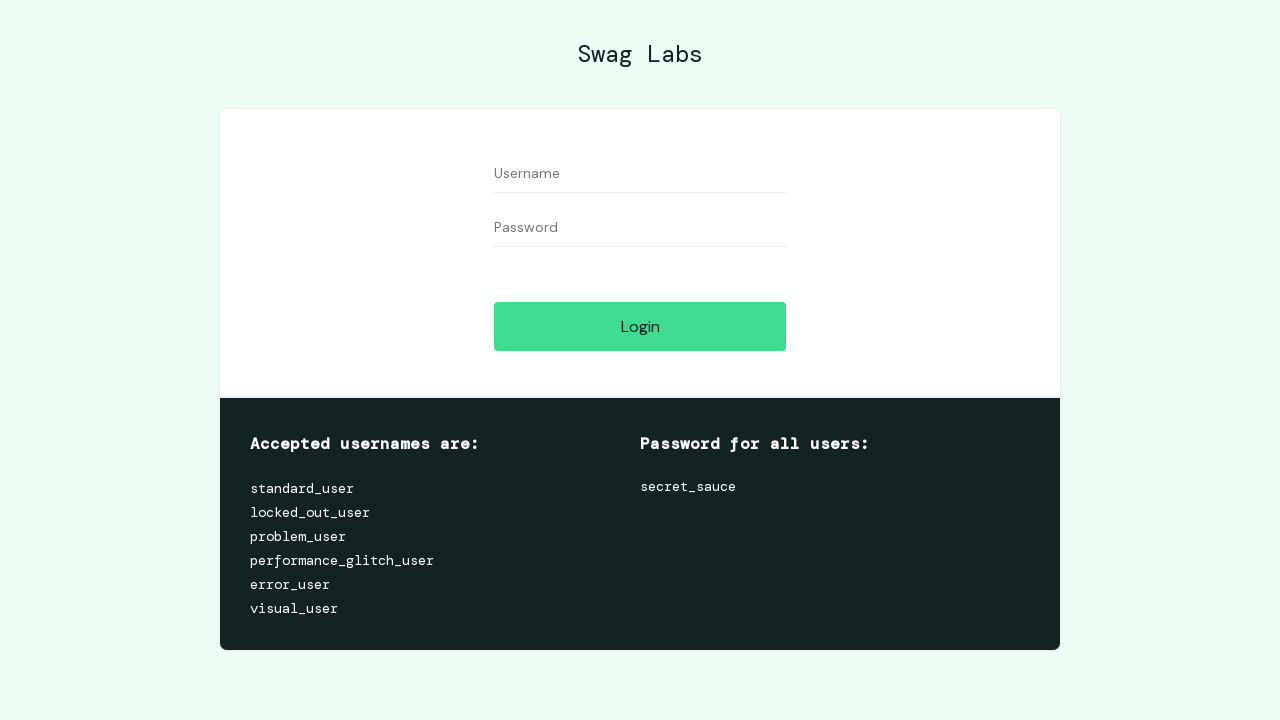

Filled username field with 'Ahmet Suat Tanis' on #user-name
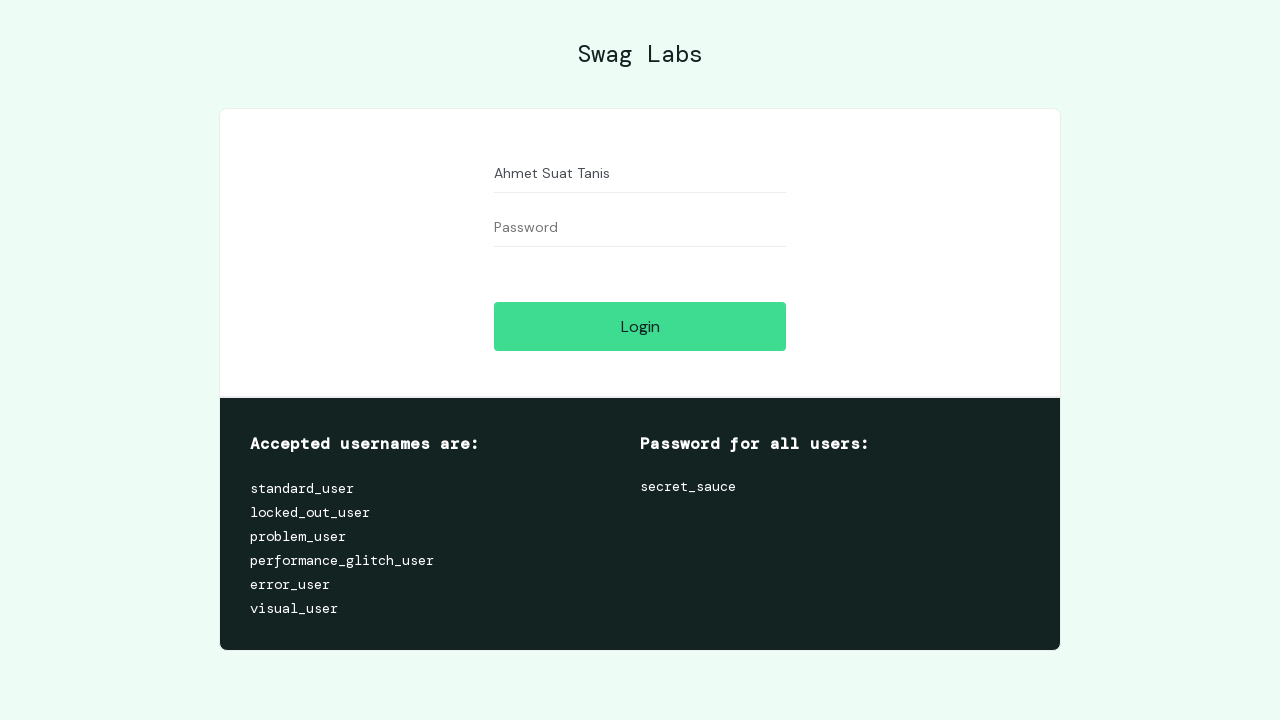

Left password field empty on #password
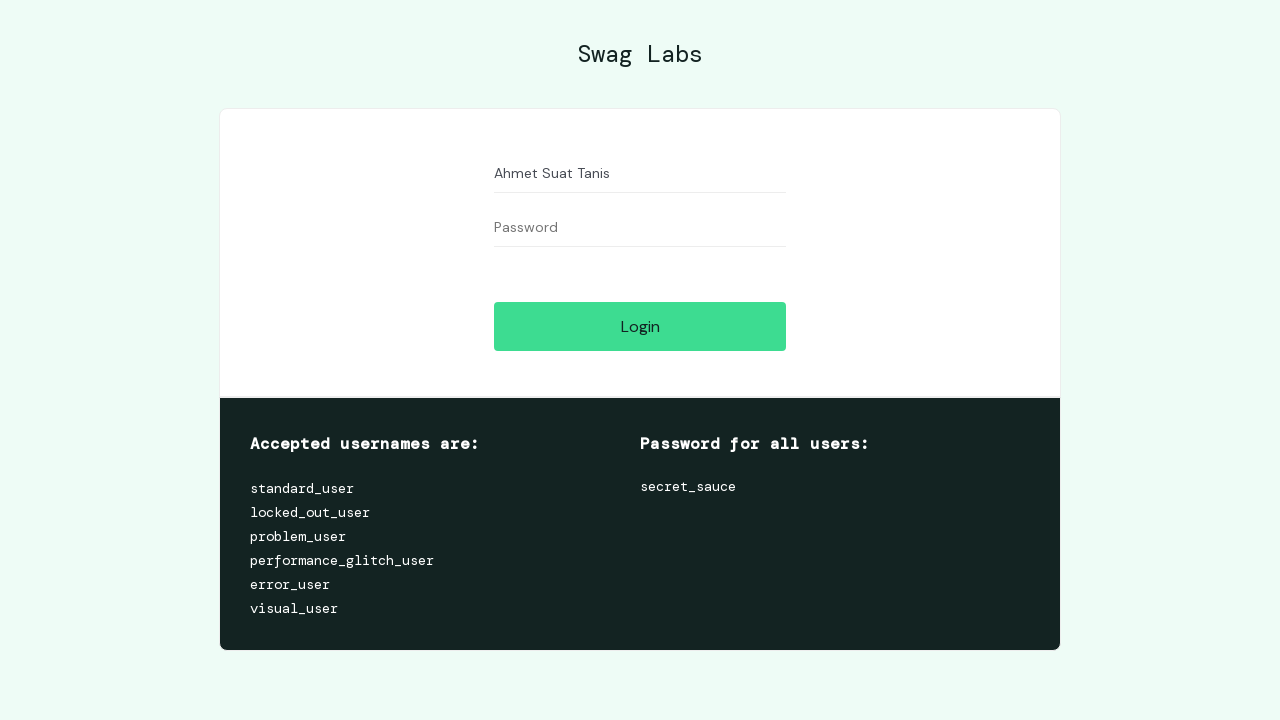

Clicked login button at (640, 326) on #login-button
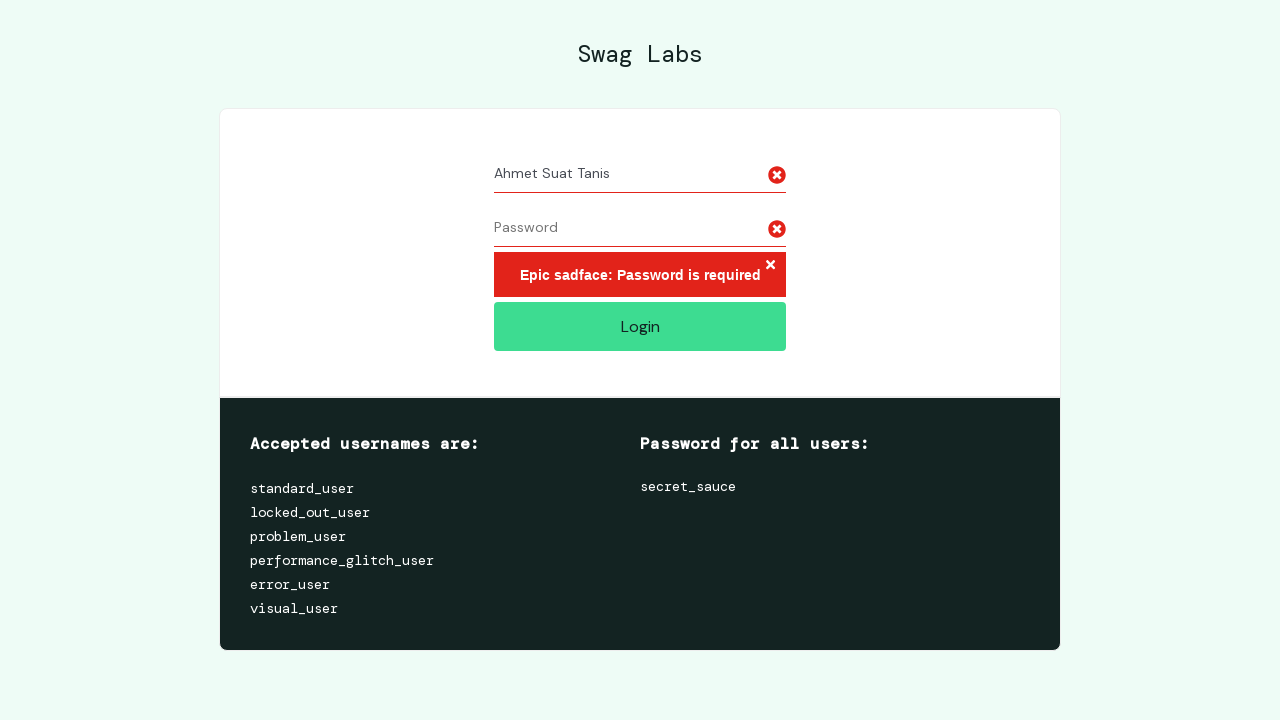

Error message element loaded
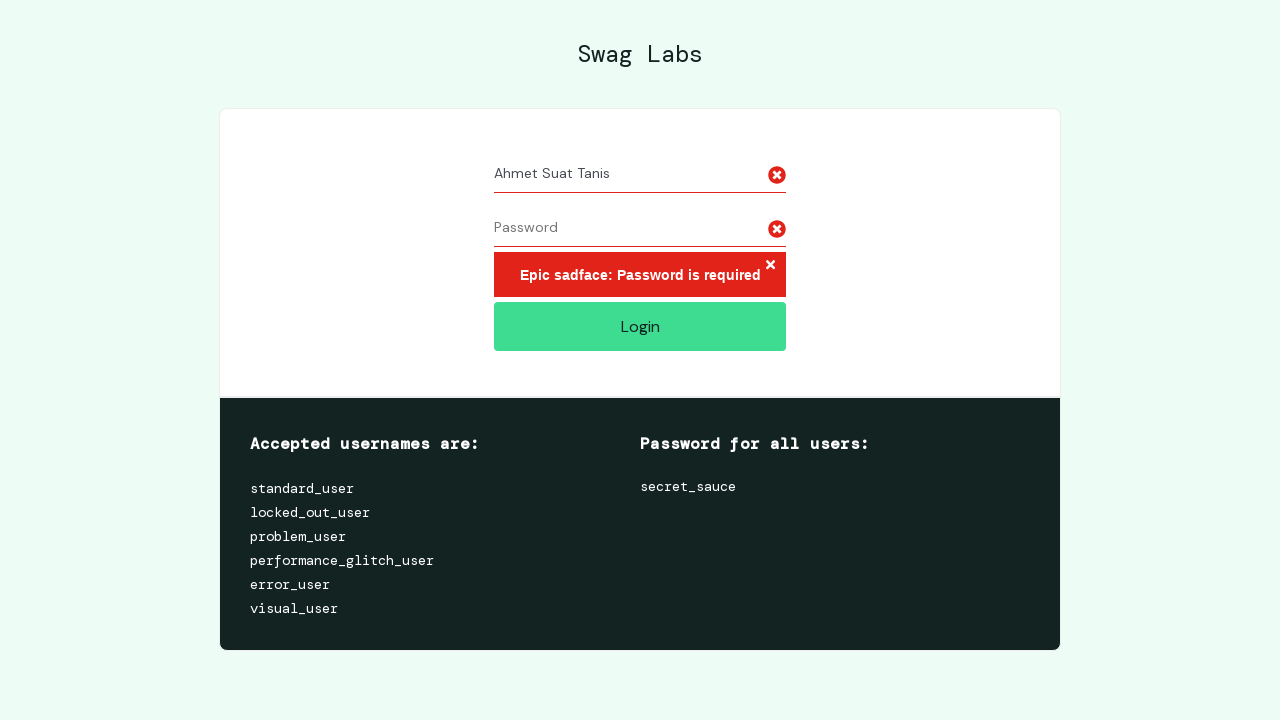

Verified error message: 'Epic sadface: Password is required'
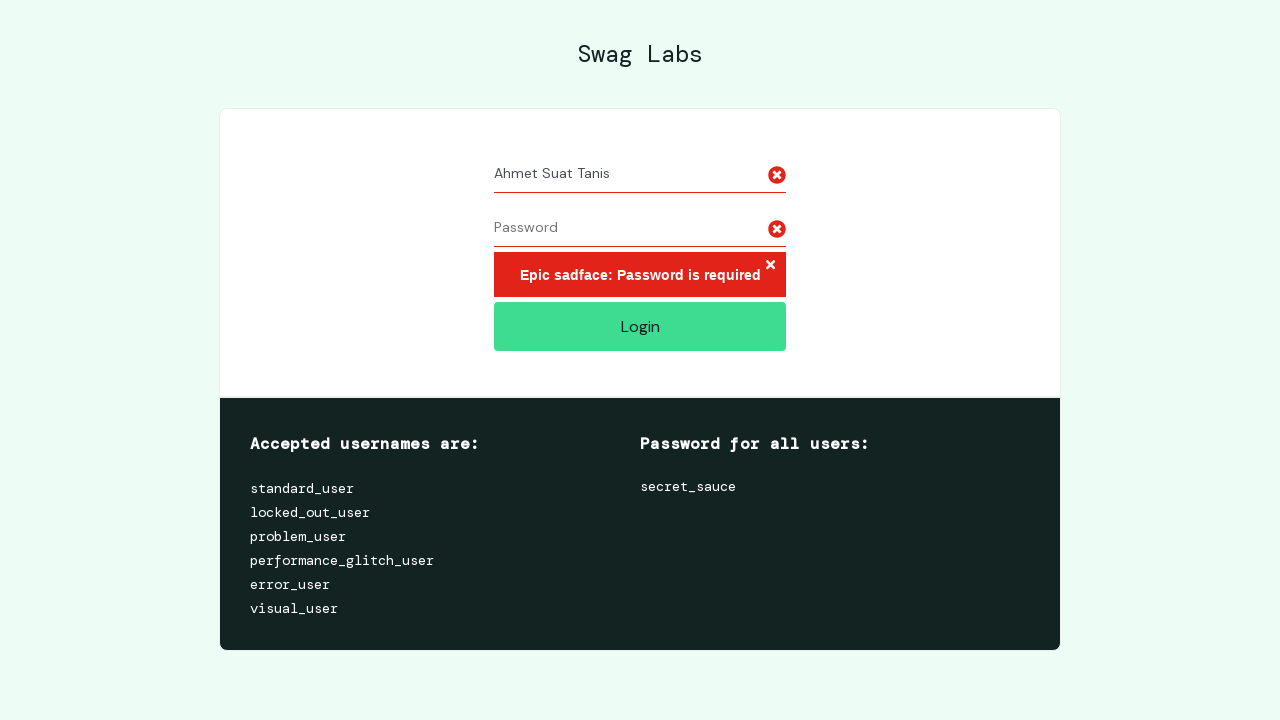

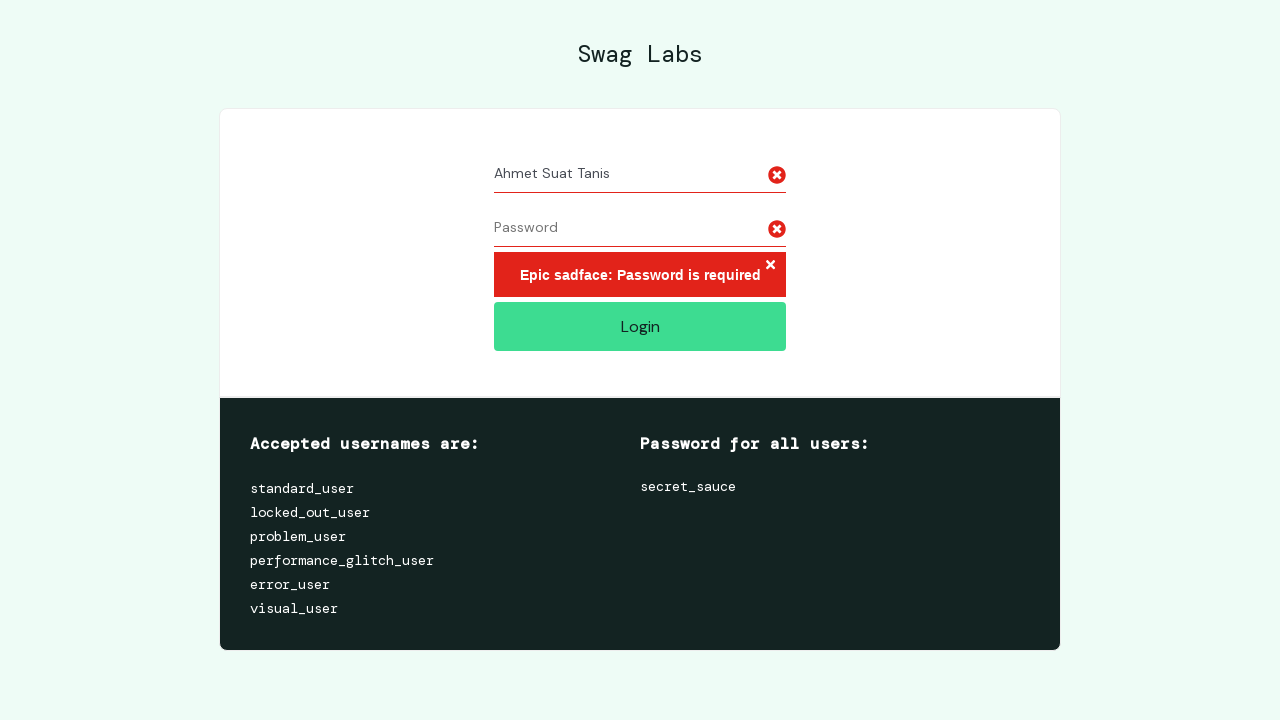